Tests adding a specific product (Iphone 6 32gb) to the shopping cart and verifying it appears in the cart

Starting URL: https://www.demoblaze.com/

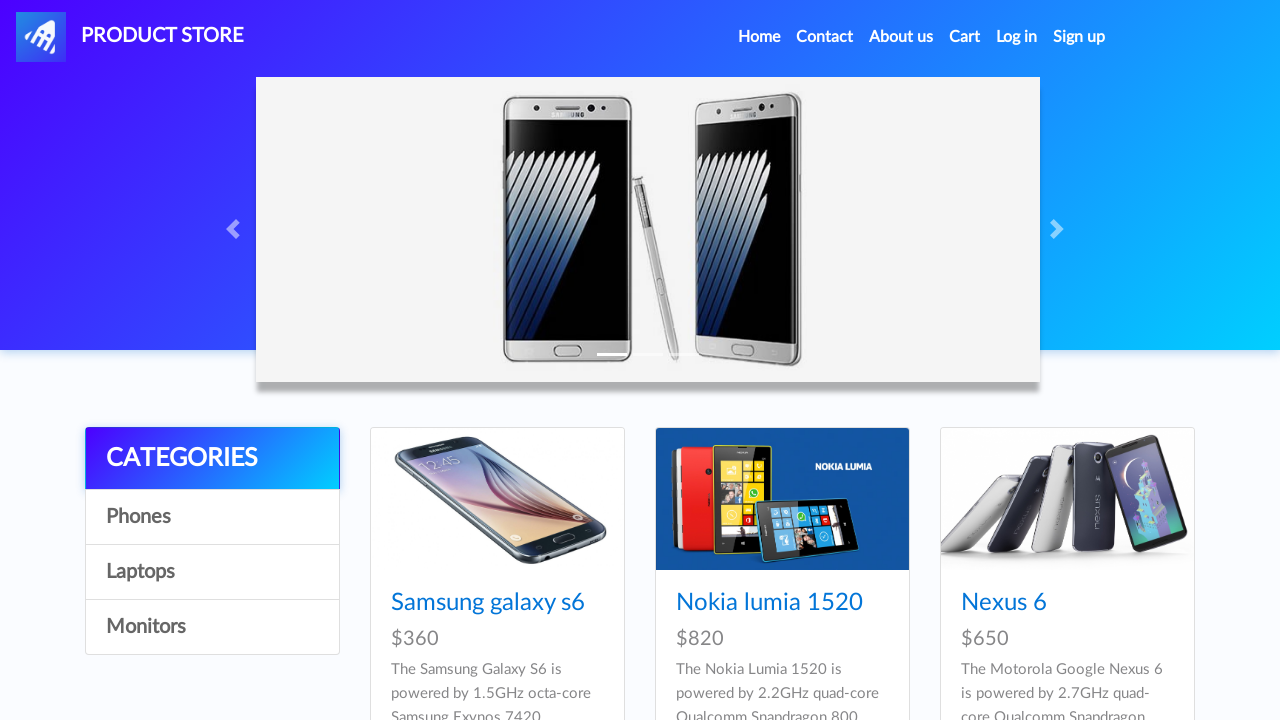

Waited for products to load on Demoblaze homepage
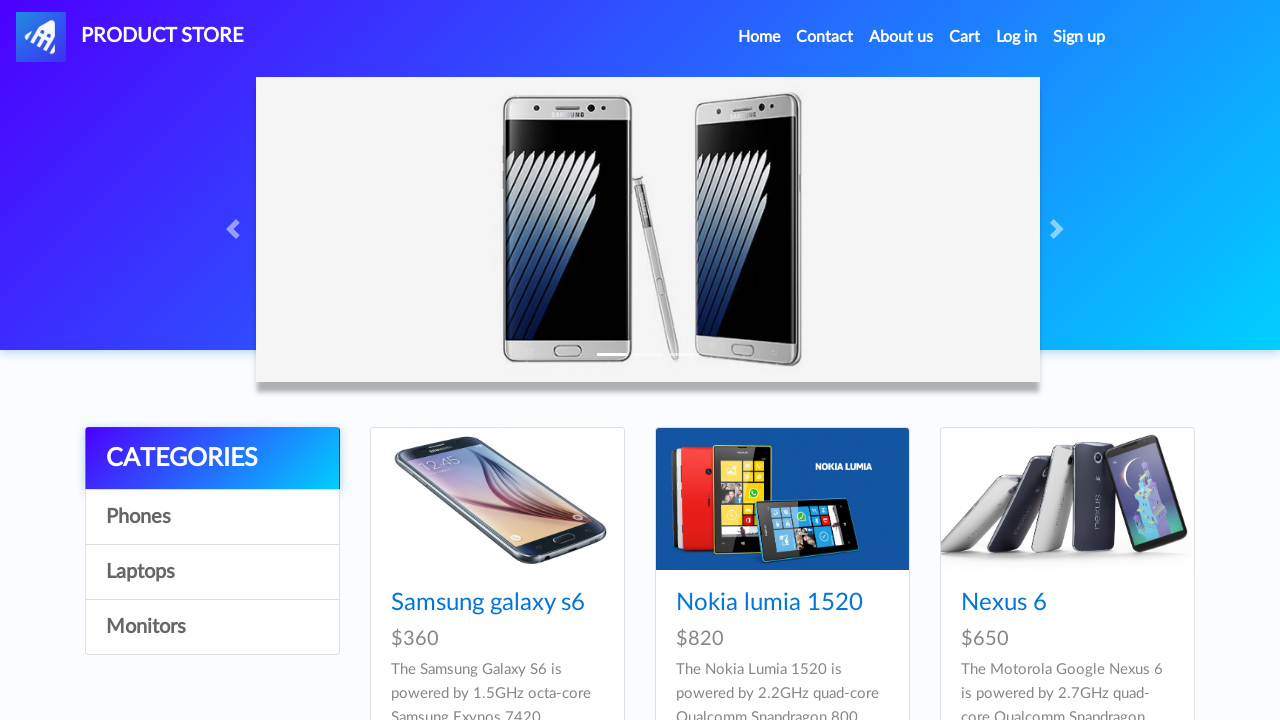

Clicked on Iphone 6 32gb product at (752, 361) on text=Iphone 6 32gb
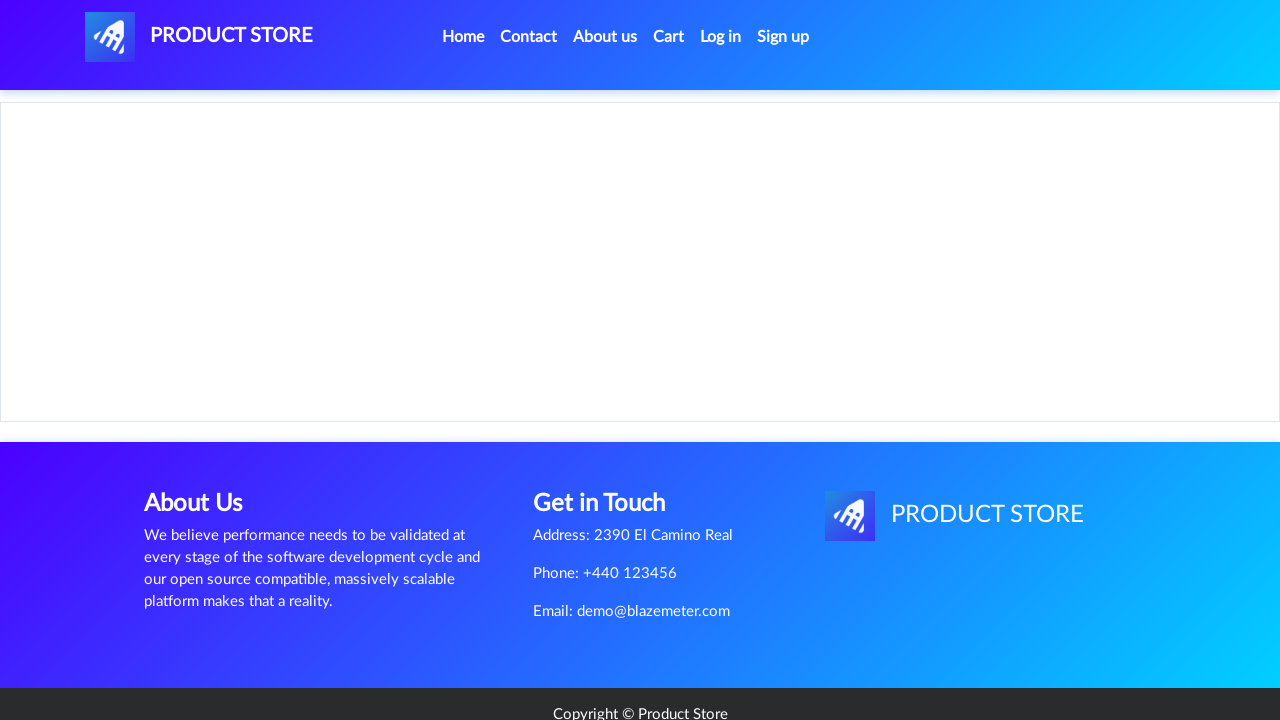

Clicked Add to Cart button at (610, 440) on .btn-success
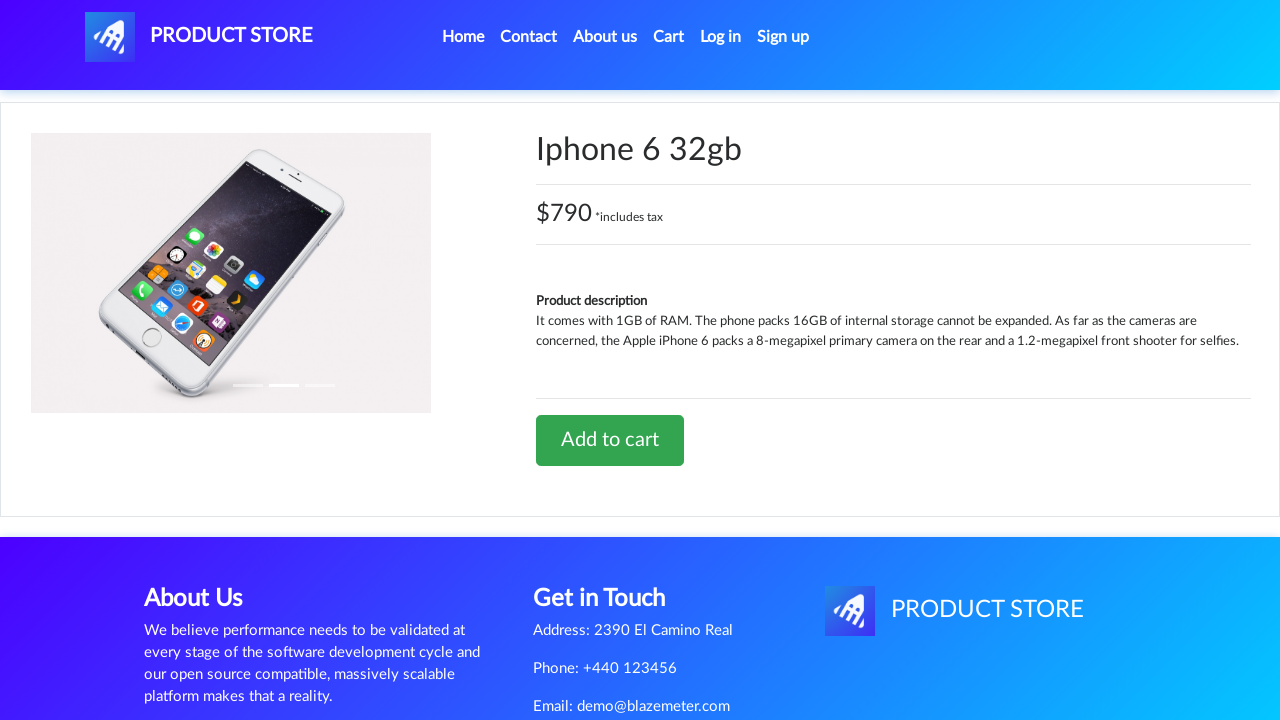

Accepted confirmation dialog
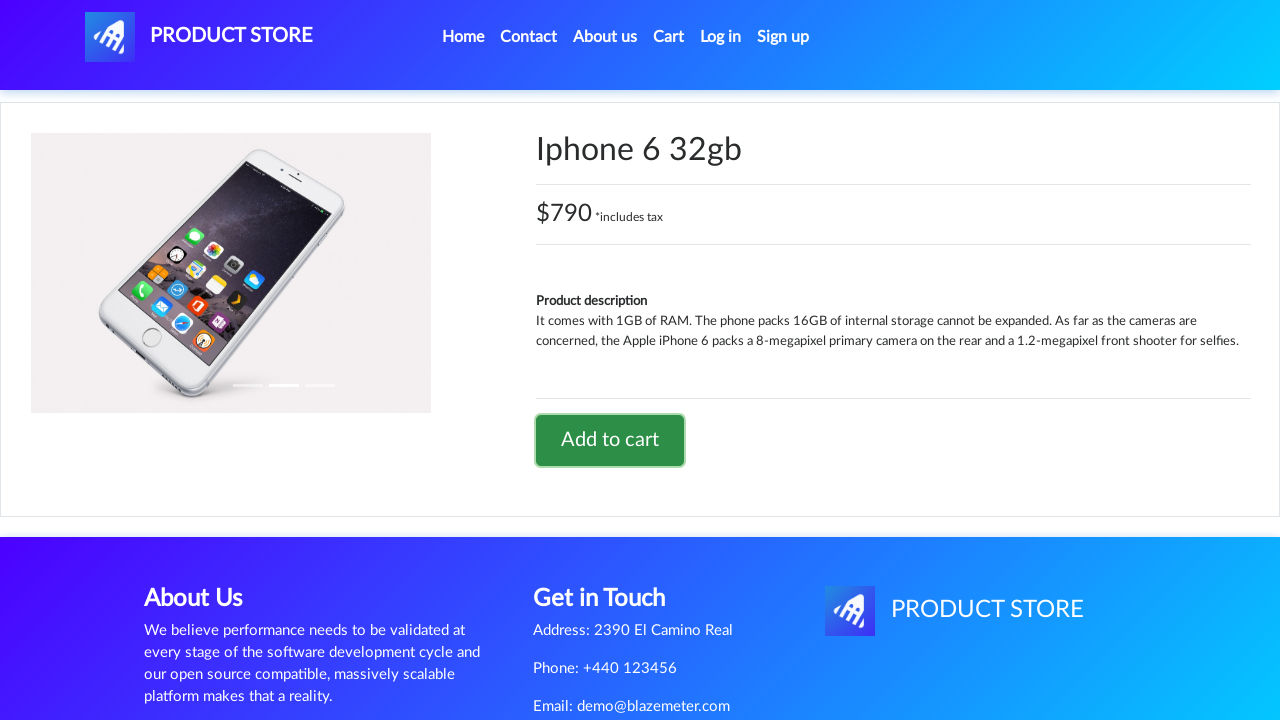

Waited 1 second for cart update to process
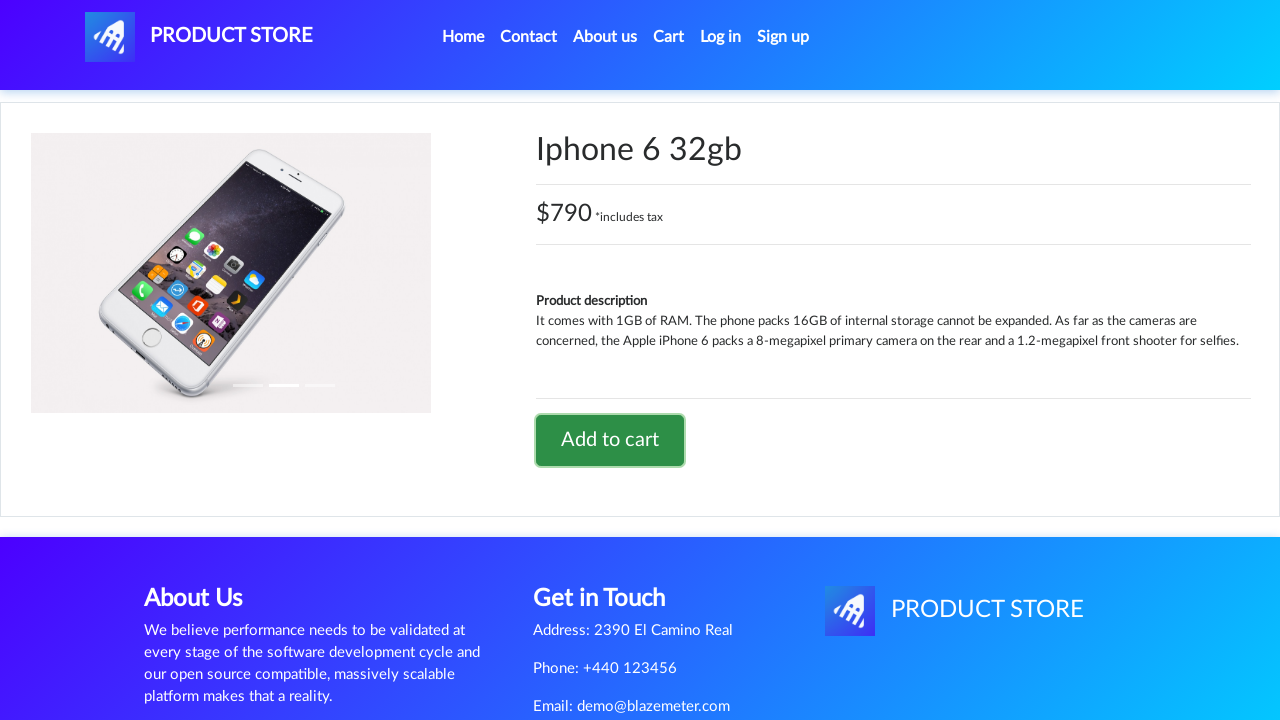

Clicked on cart link to navigate to shopping cart at (669, 37) on #cartur
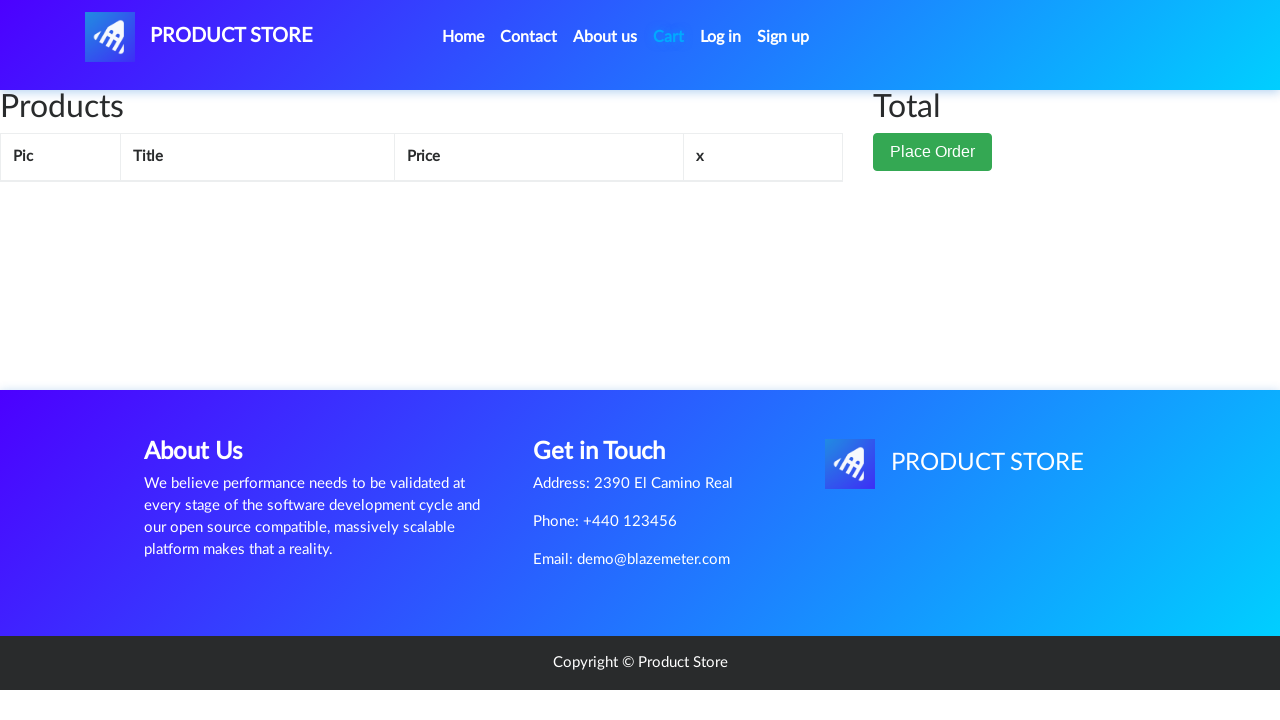

Cart loaded and product appears in cart table
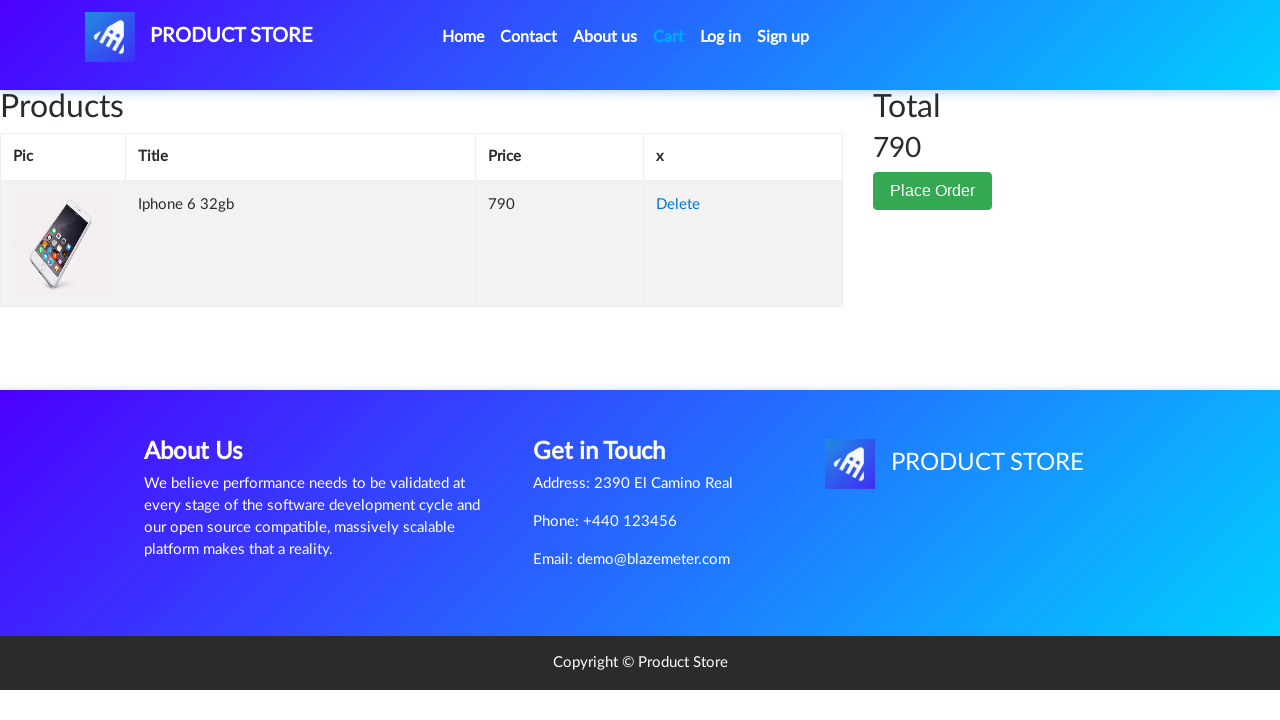

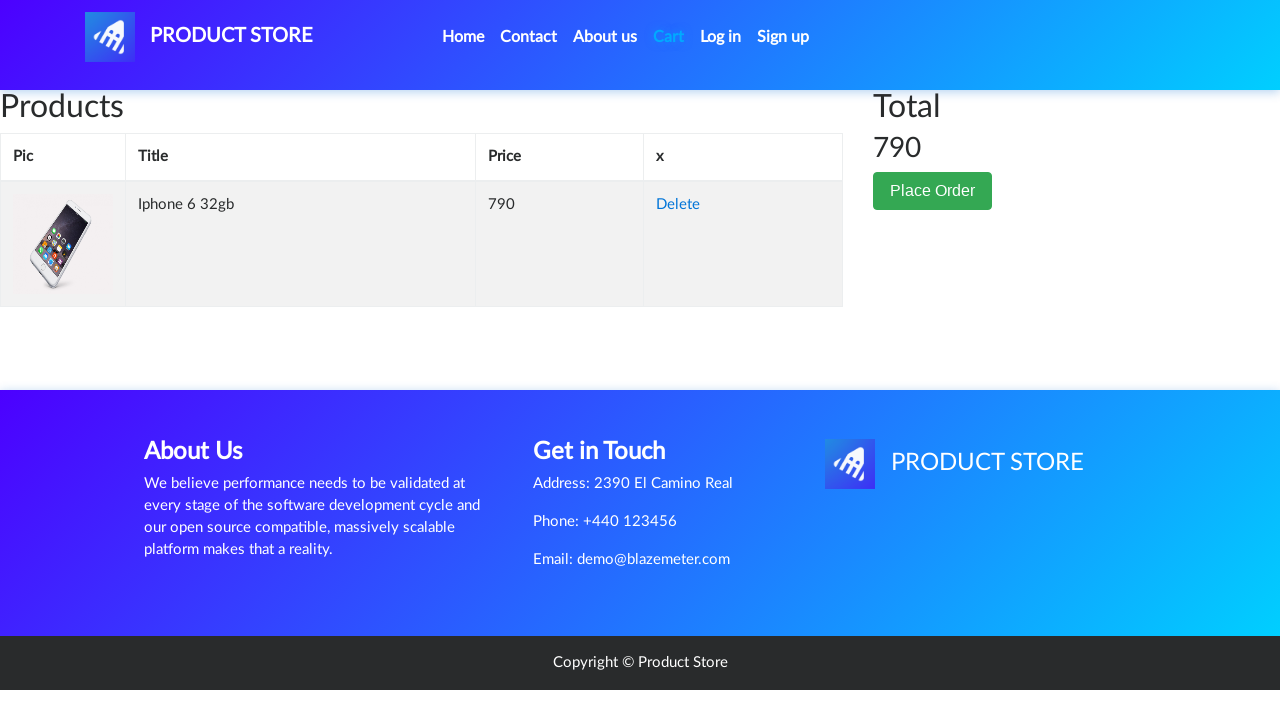